Tests interaction with form elements inside nested shadow DOM by filling username and pizza preference fields

Starting URL: https://selectorshub.com/iframe-in-shadow-dom/

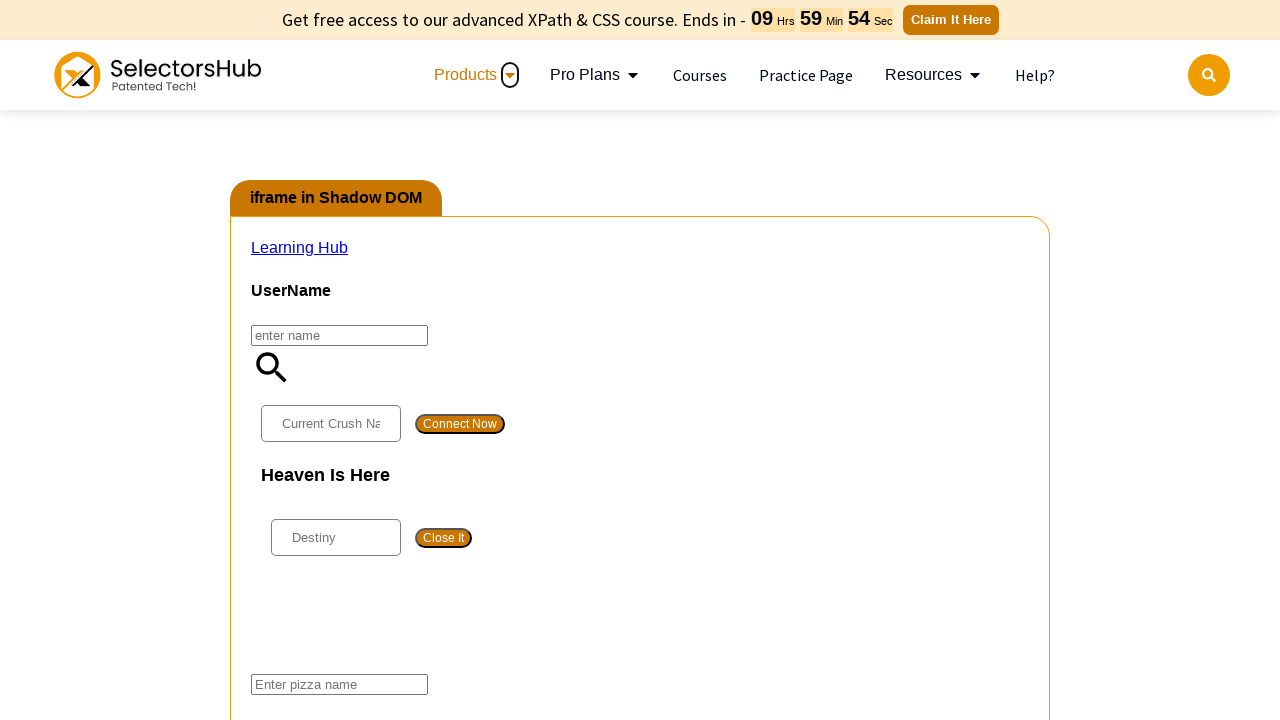

Located shadow host element with id 'userName'
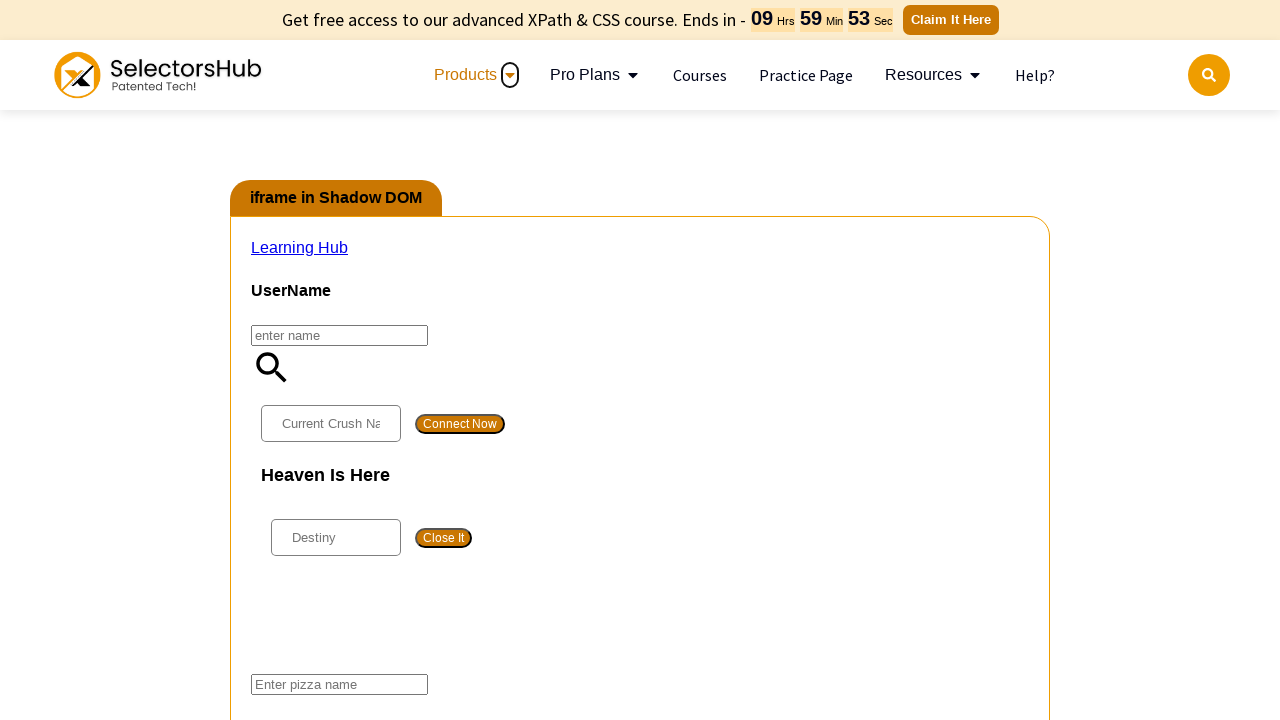

Accessed shadow root and located username field with id 'kils'
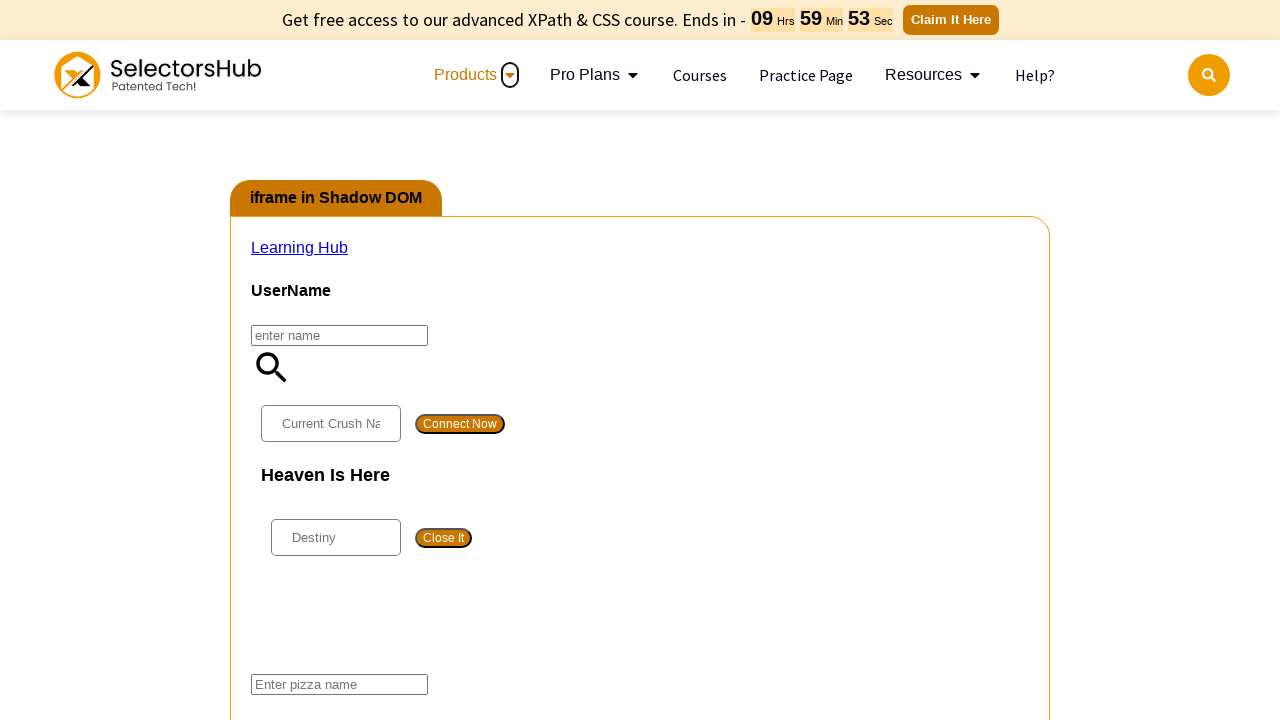

Filled username field with 'testuser456'
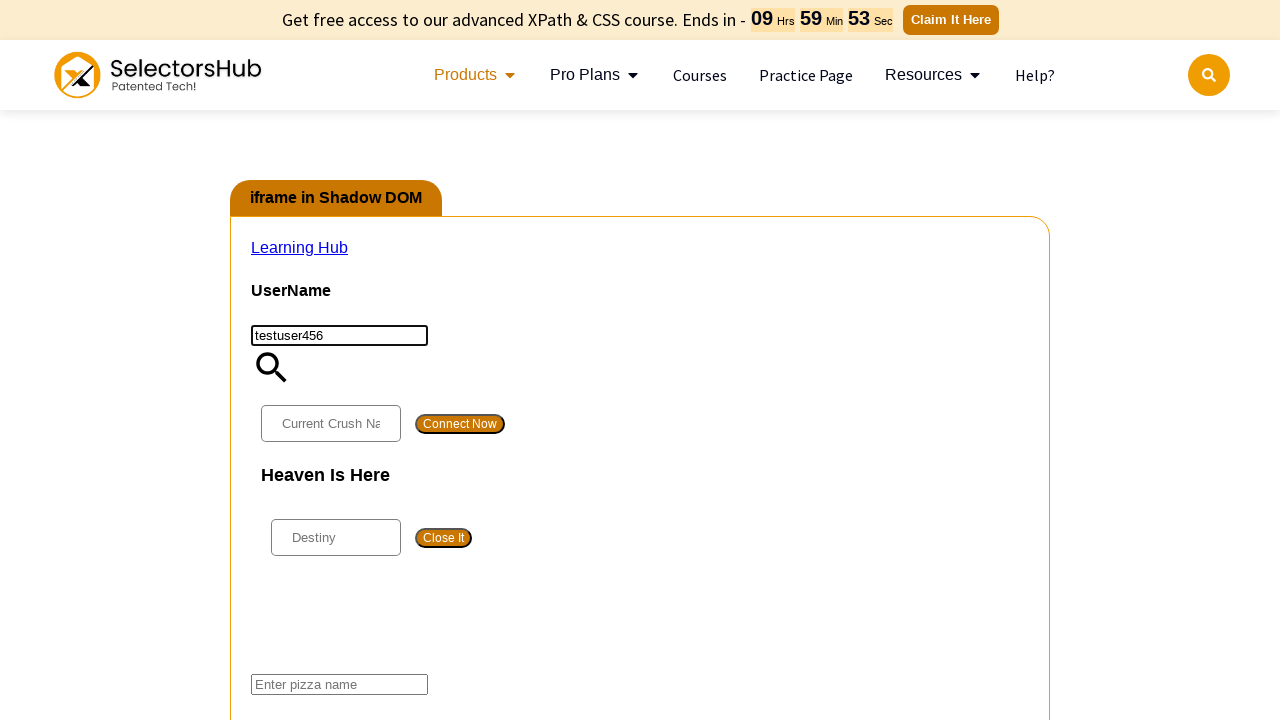

Navigated through nested shadow DOM to locate pizza field with id 'pizza'
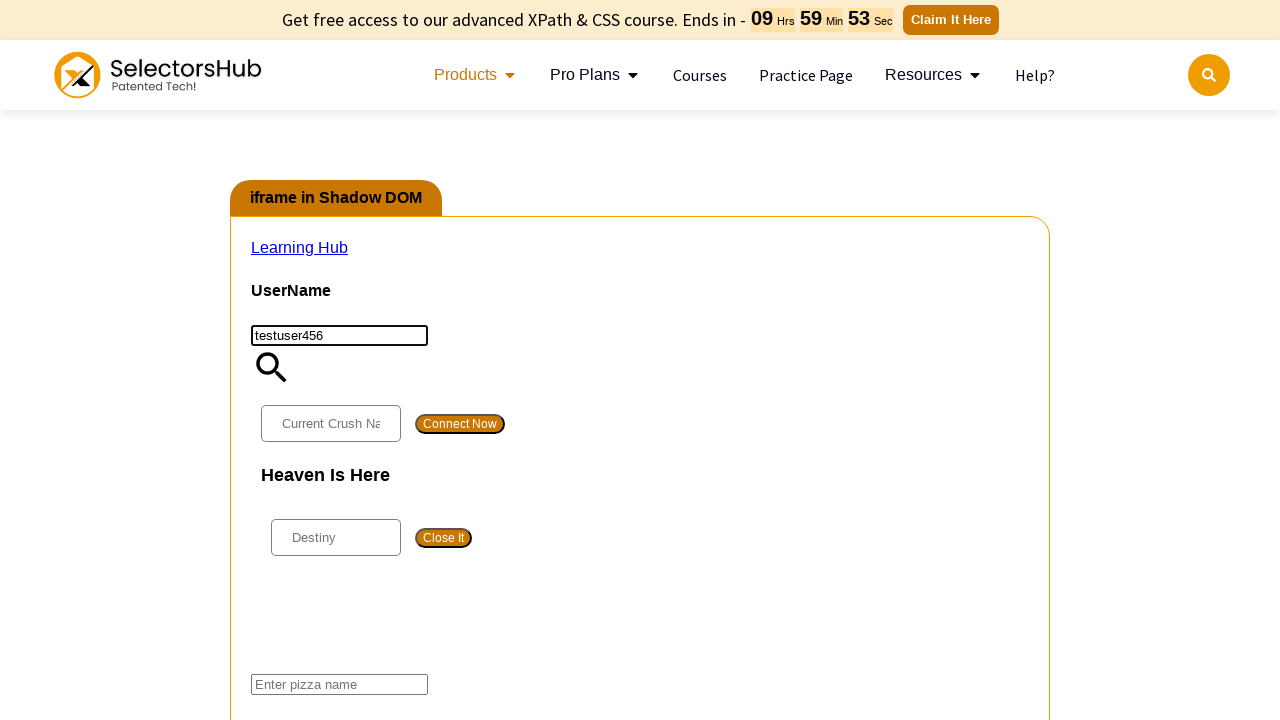

Filled pizza preference field with 'Margherita'
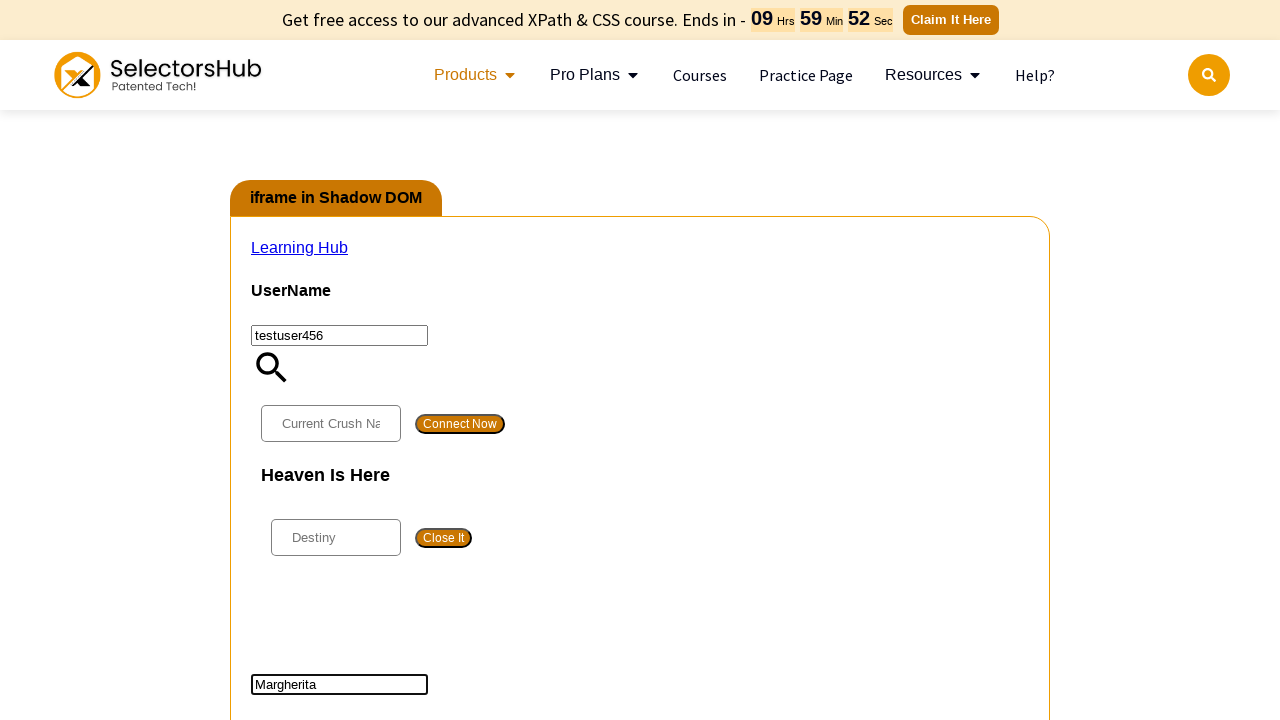

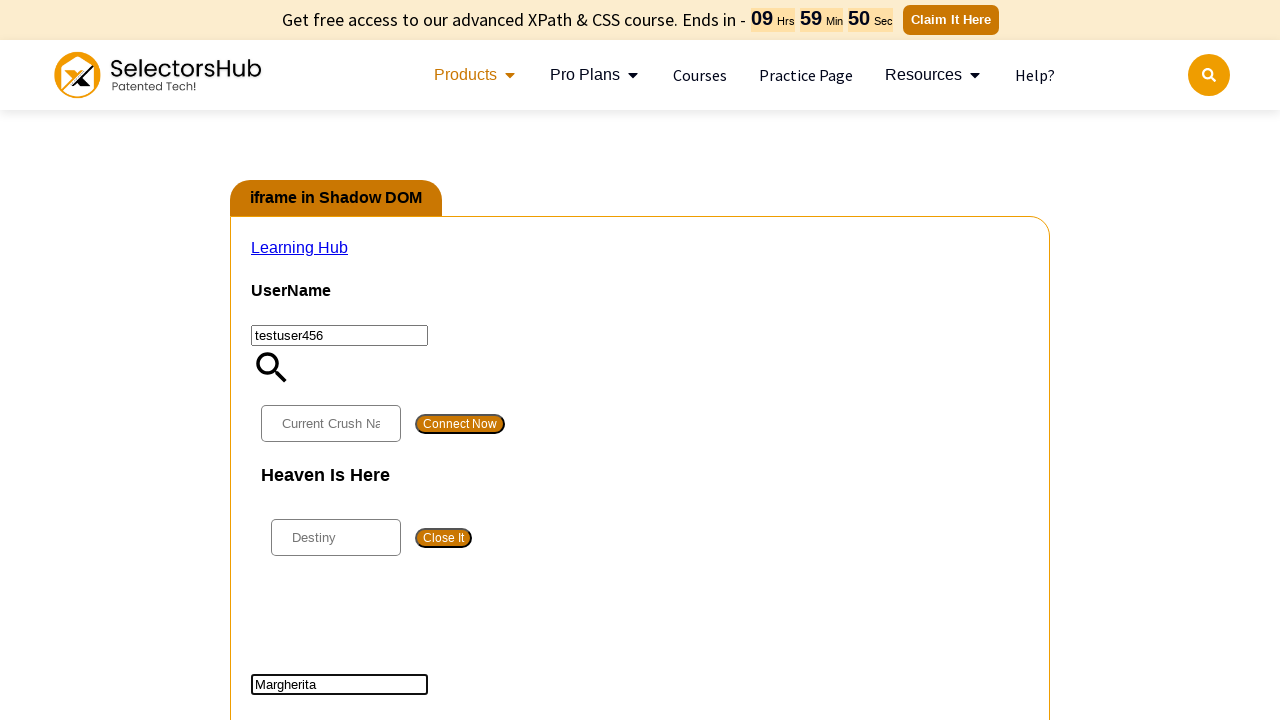